Tests that toggle-all checkbox updates state when items are individually completed or cleared

Starting URL: https://demo.playwright.dev/todomvc

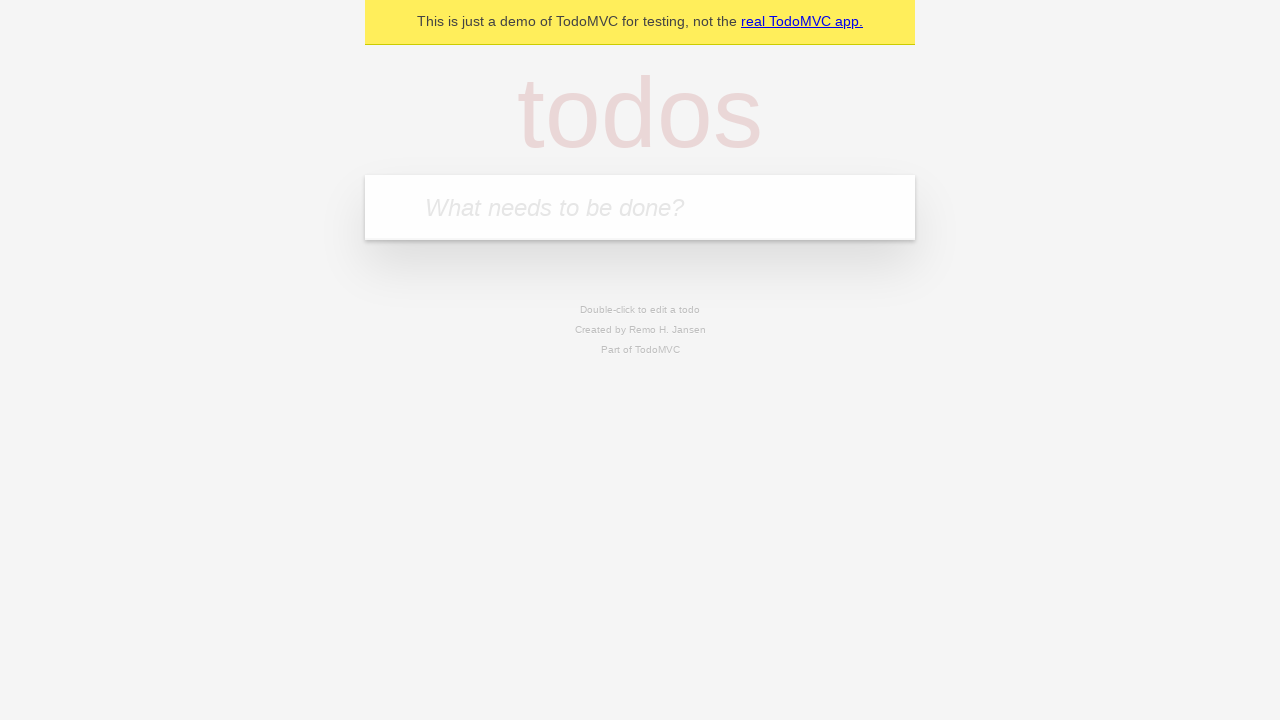

Filled new todo input with 'buy some cheese' on .new-todo
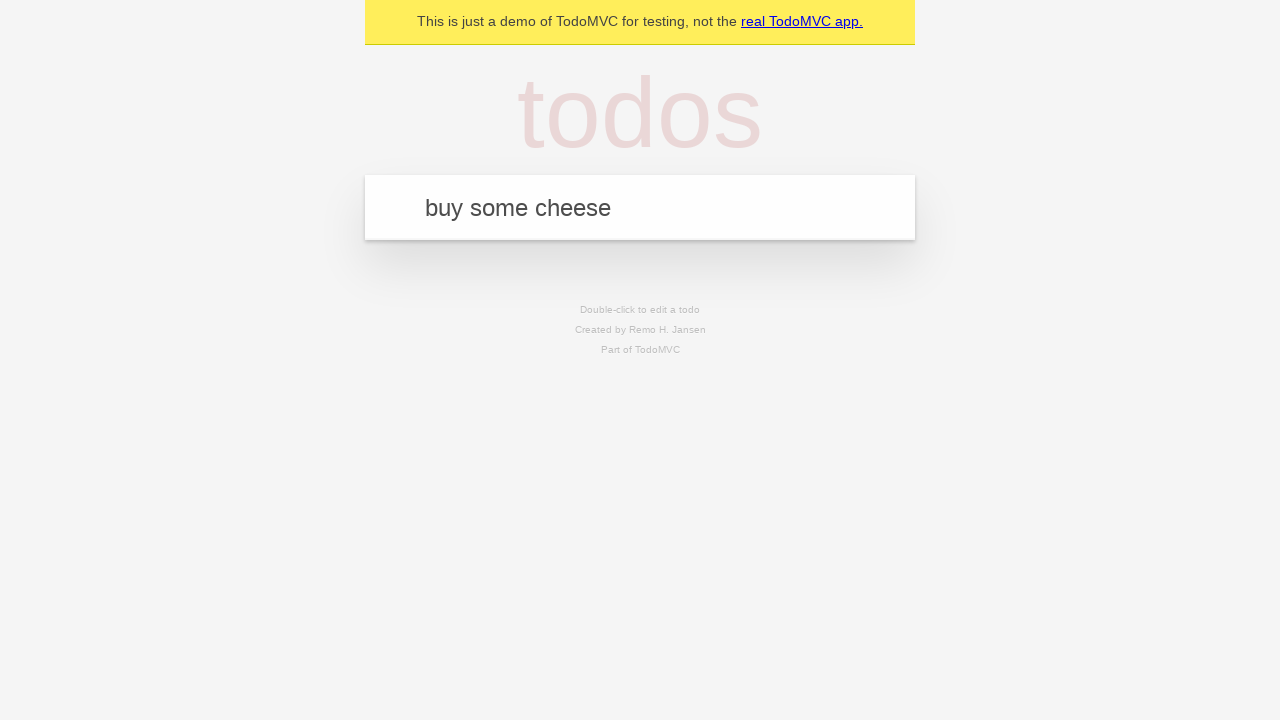

Pressed Enter to add first todo on .new-todo
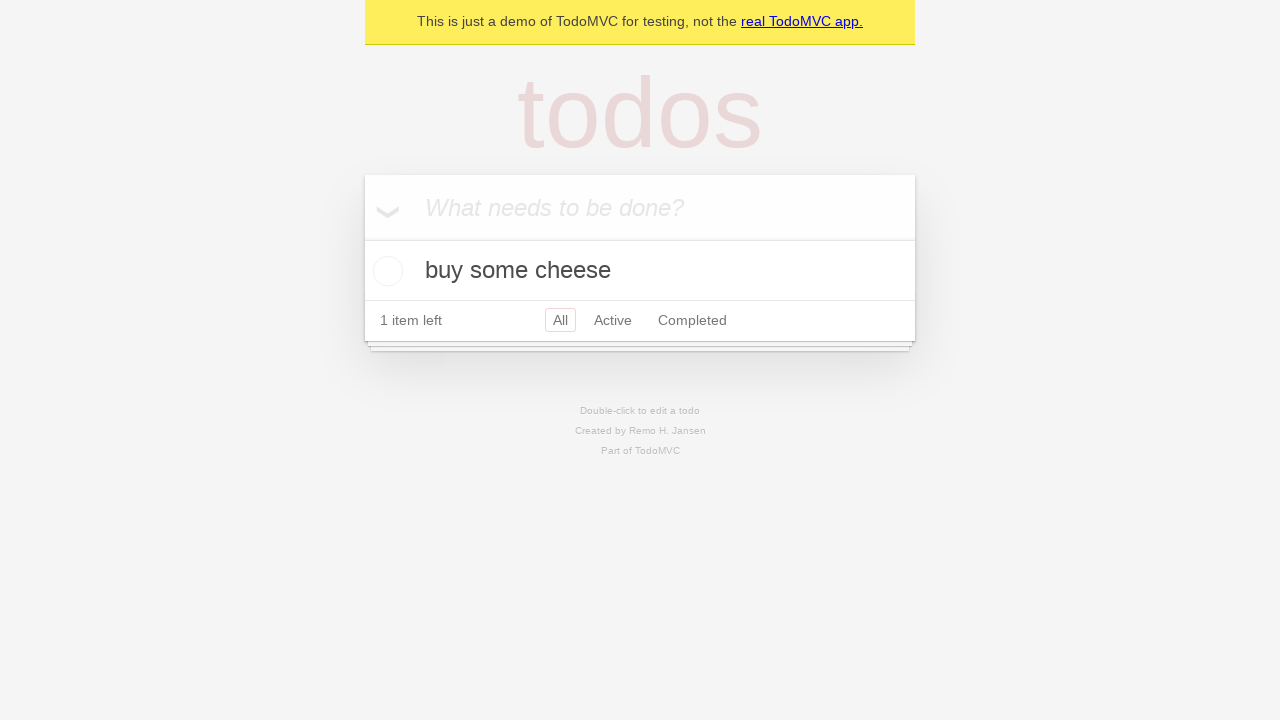

Filled new todo input with 'feed the cat' on .new-todo
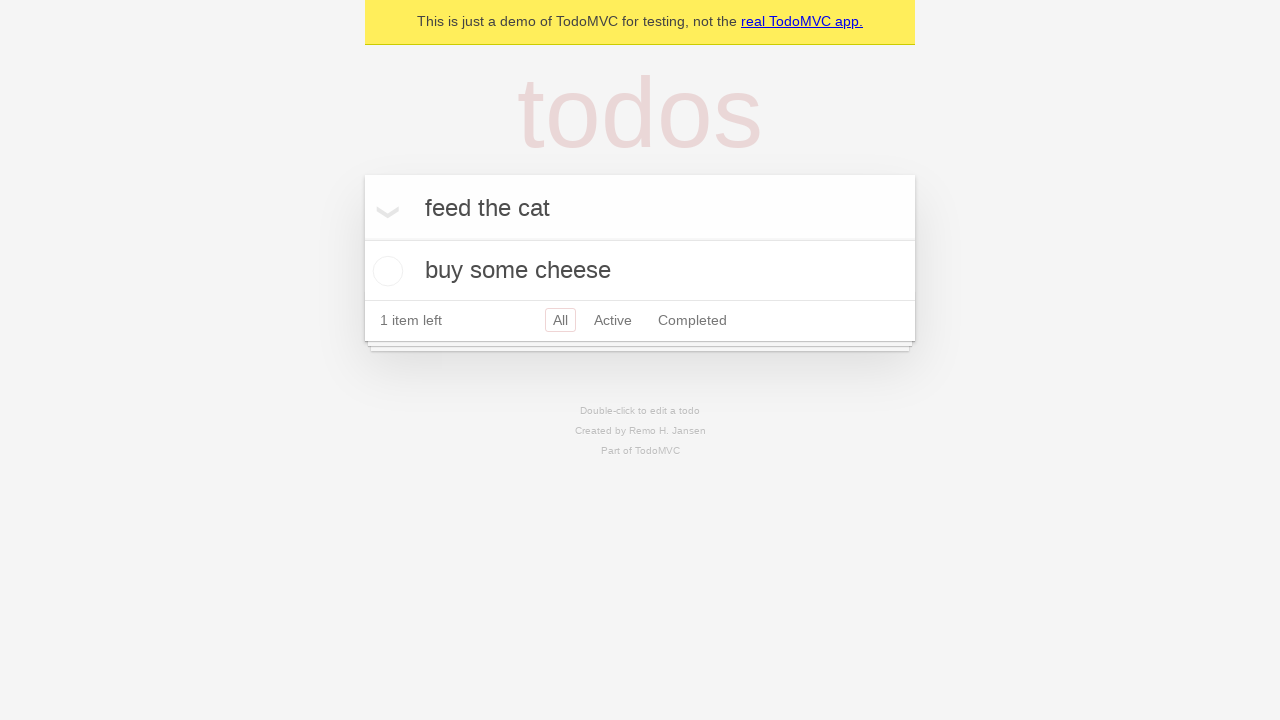

Pressed Enter to add second todo on .new-todo
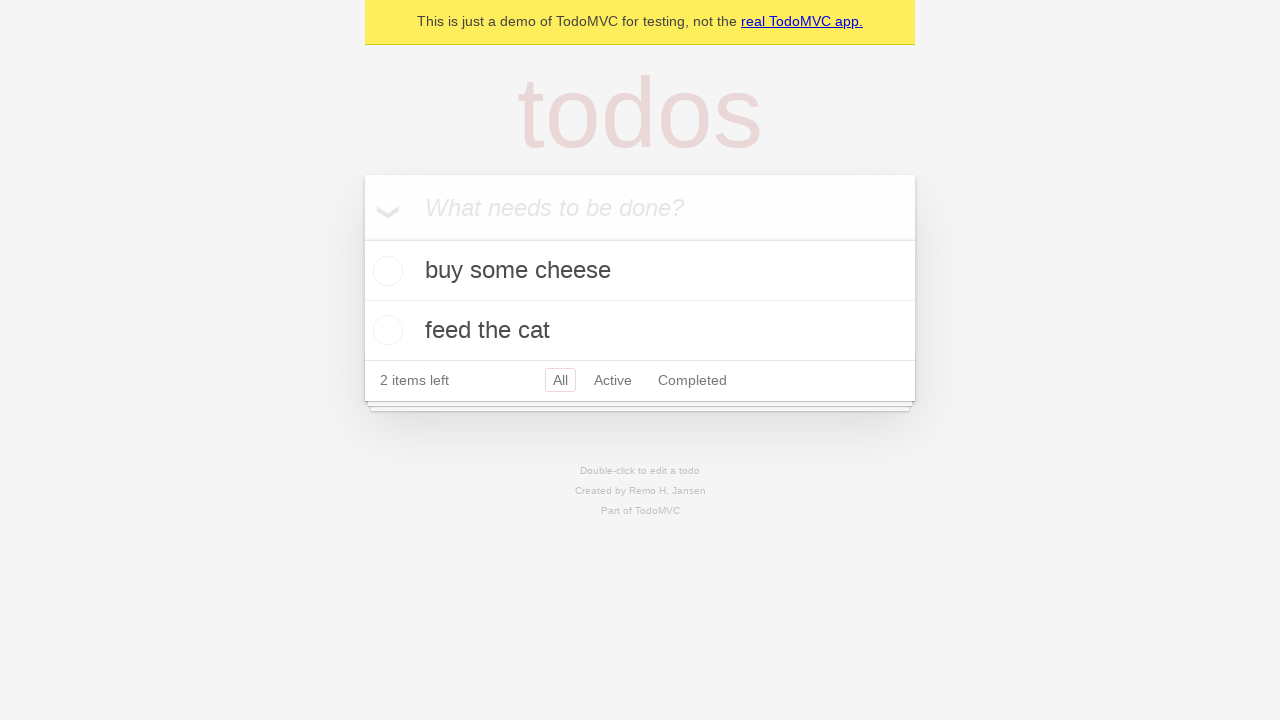

Filled new todo input with 'book a doctors appointment' on .new-todo
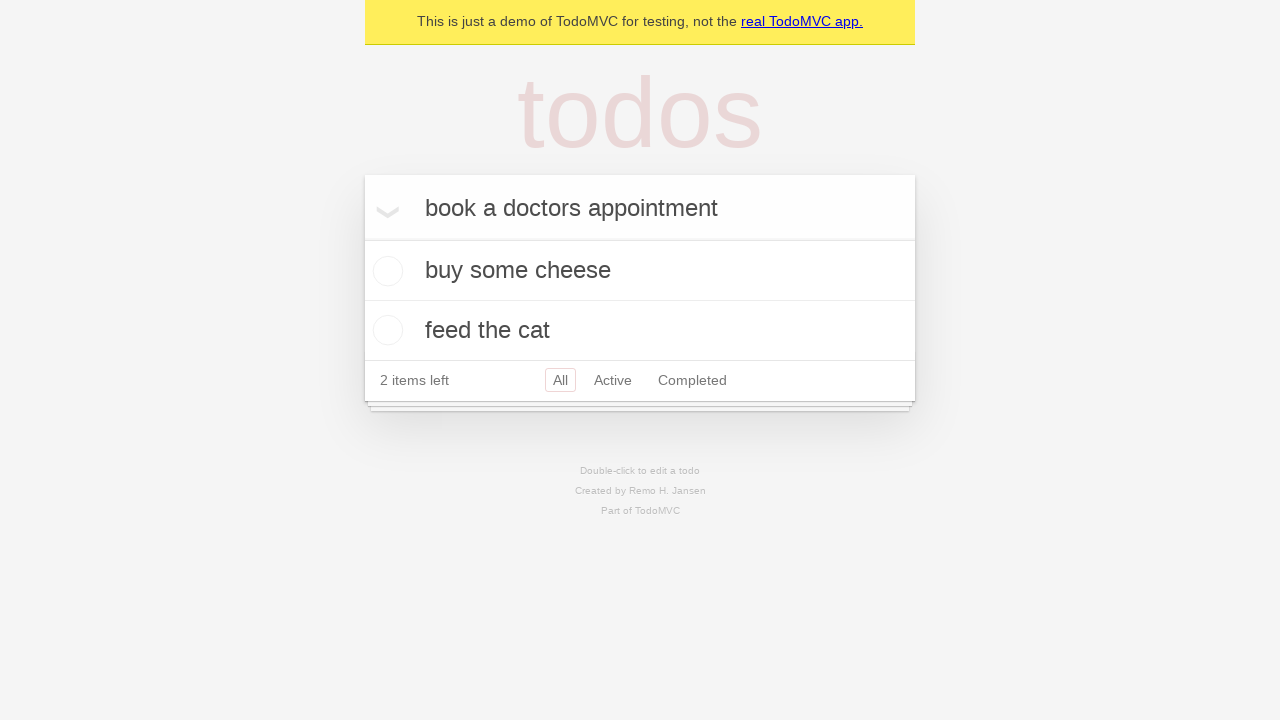

Pressed Enter to add third todo on .new-todo
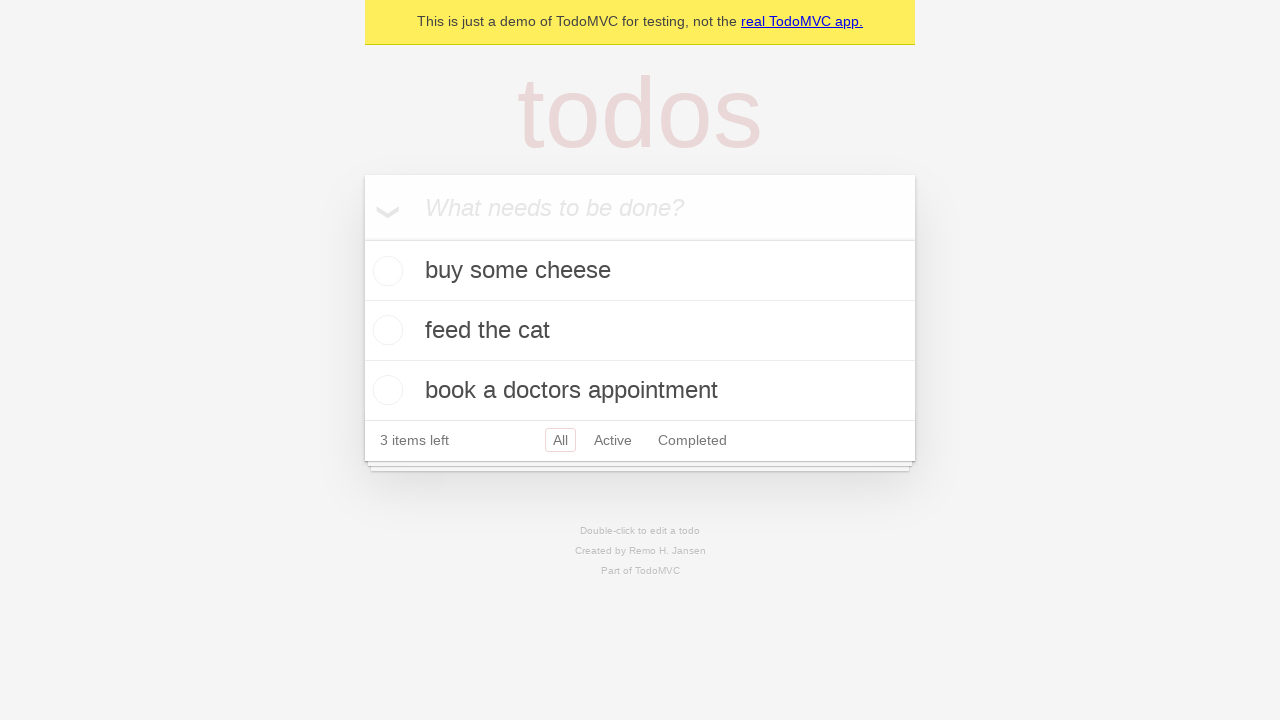

Waited for all three todos to appear in the list
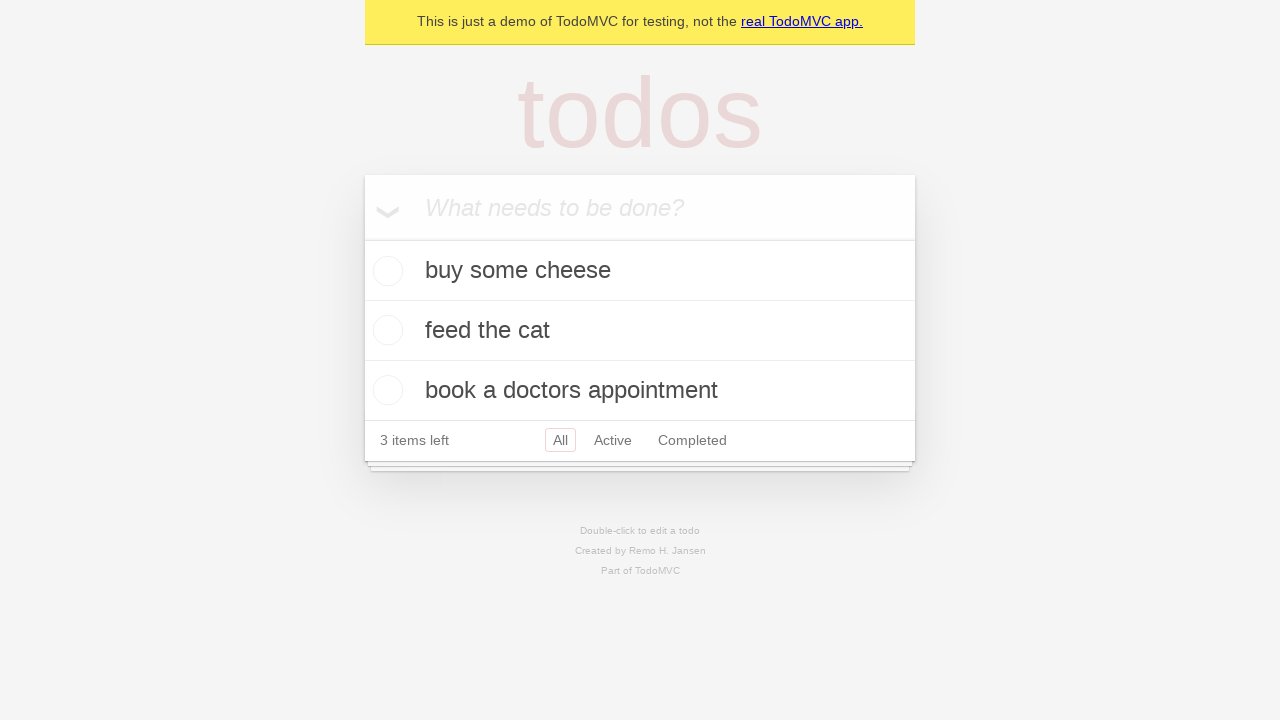

Checked the toggle-all checkbox to complete all todos at (362, 238) on .toggle-all
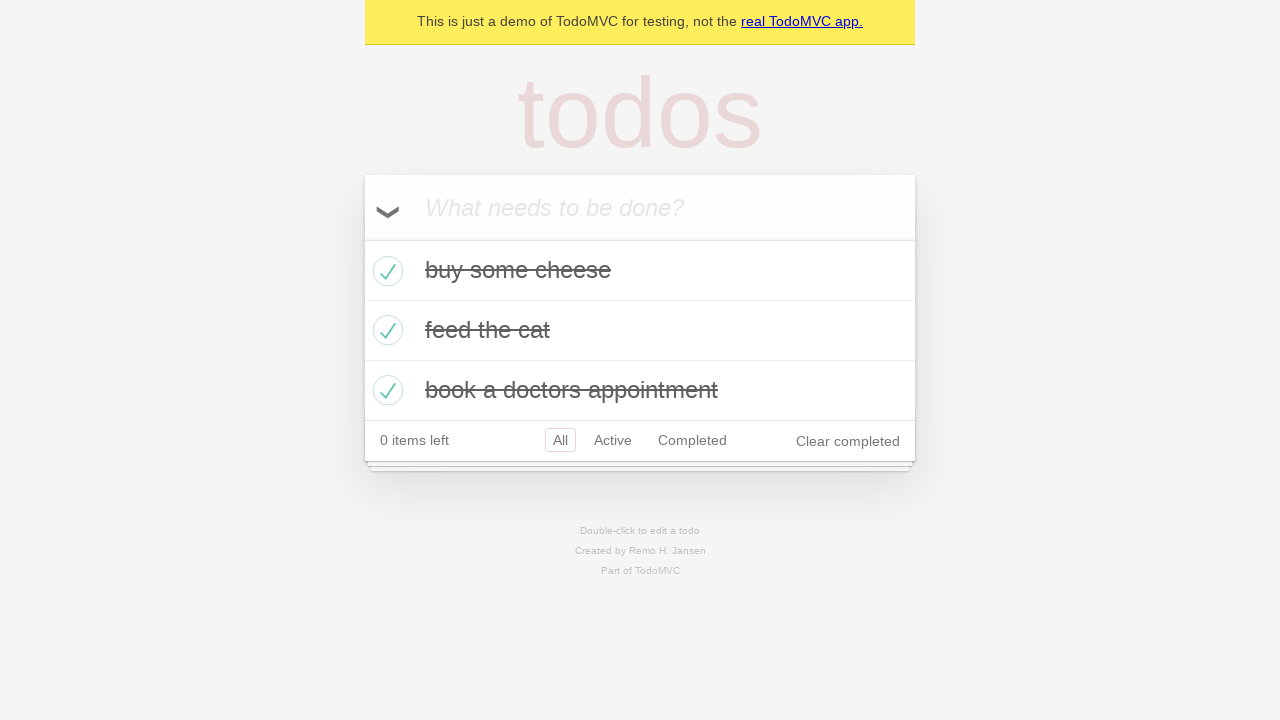

Unchecked the first todo to mark it as incomplete at (385, 271) on .todo-list li >> nth=0 >> .toggle
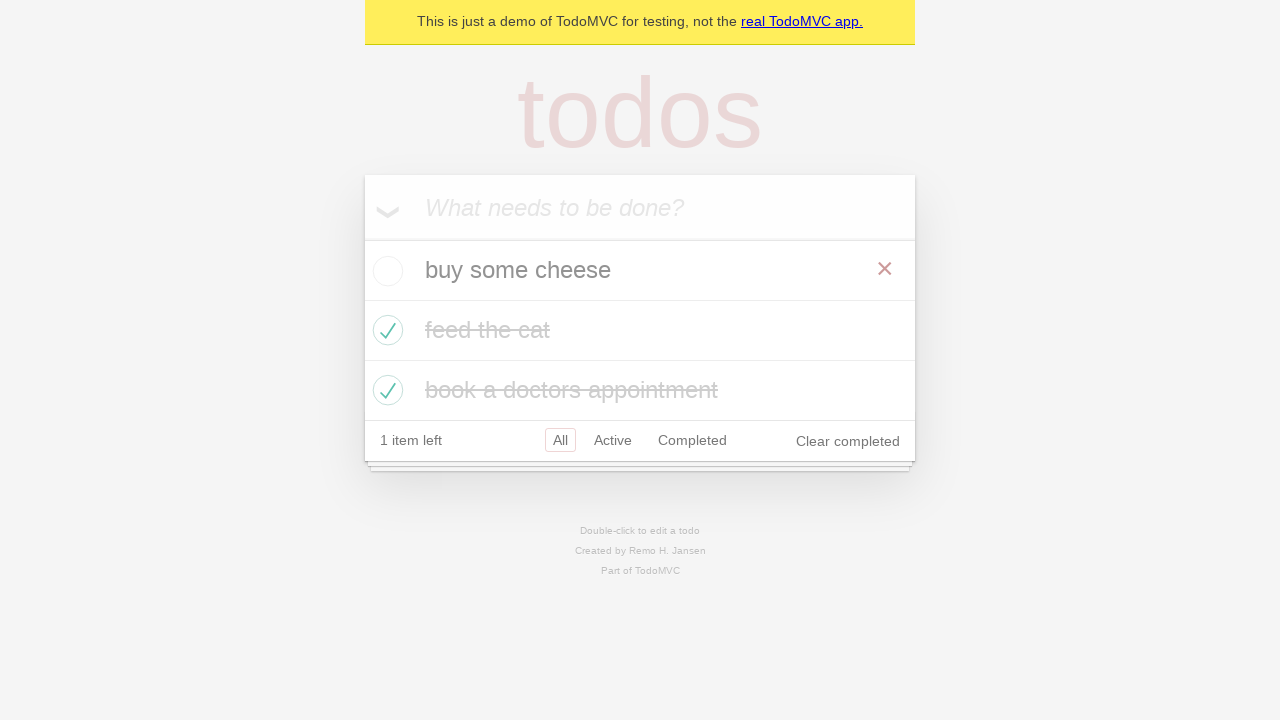

Checked the first todo again to mark it as complete at (385, 271) on .todo-list li >> nth=0 >> .toggle
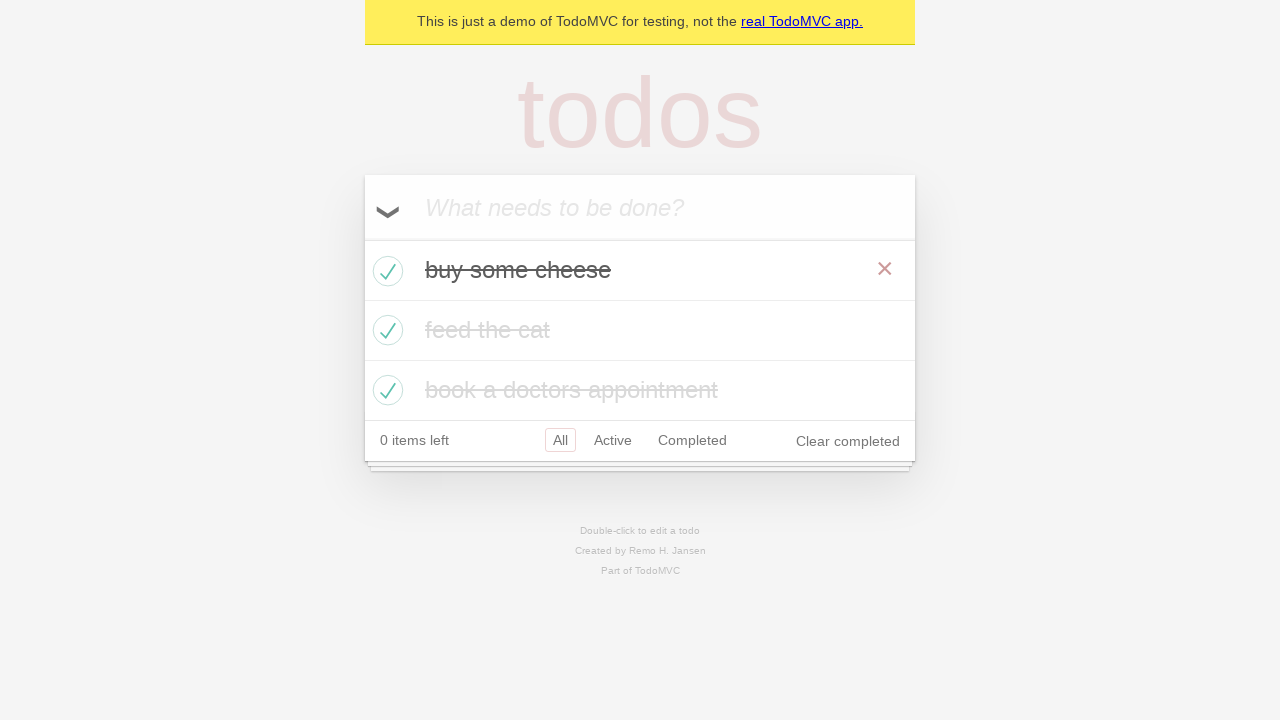

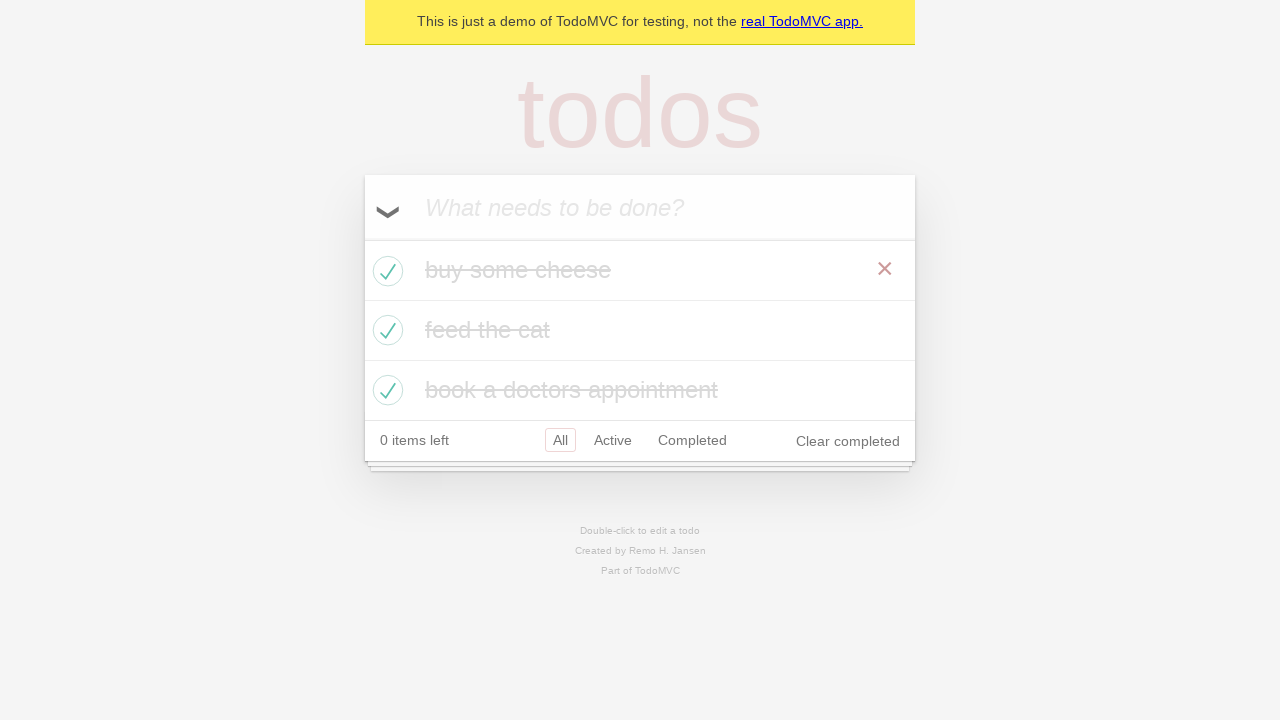